Tests agent registration form by resetting the form, filling in user details (first name, last name, username, password, phone, email), and submitting the registration.

Starting URL: https://webapps.tekstac.com/Agent_Registration/

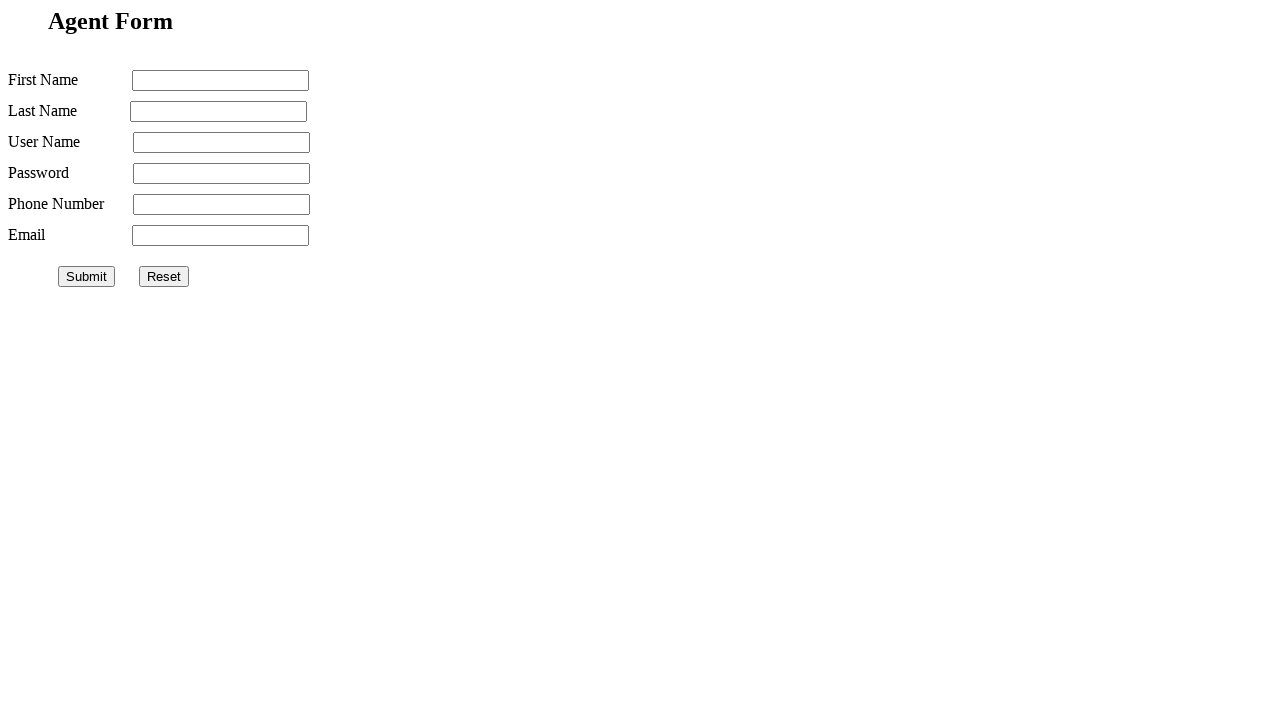

Clicked reset button to clear the form at (164, 276) on #reset
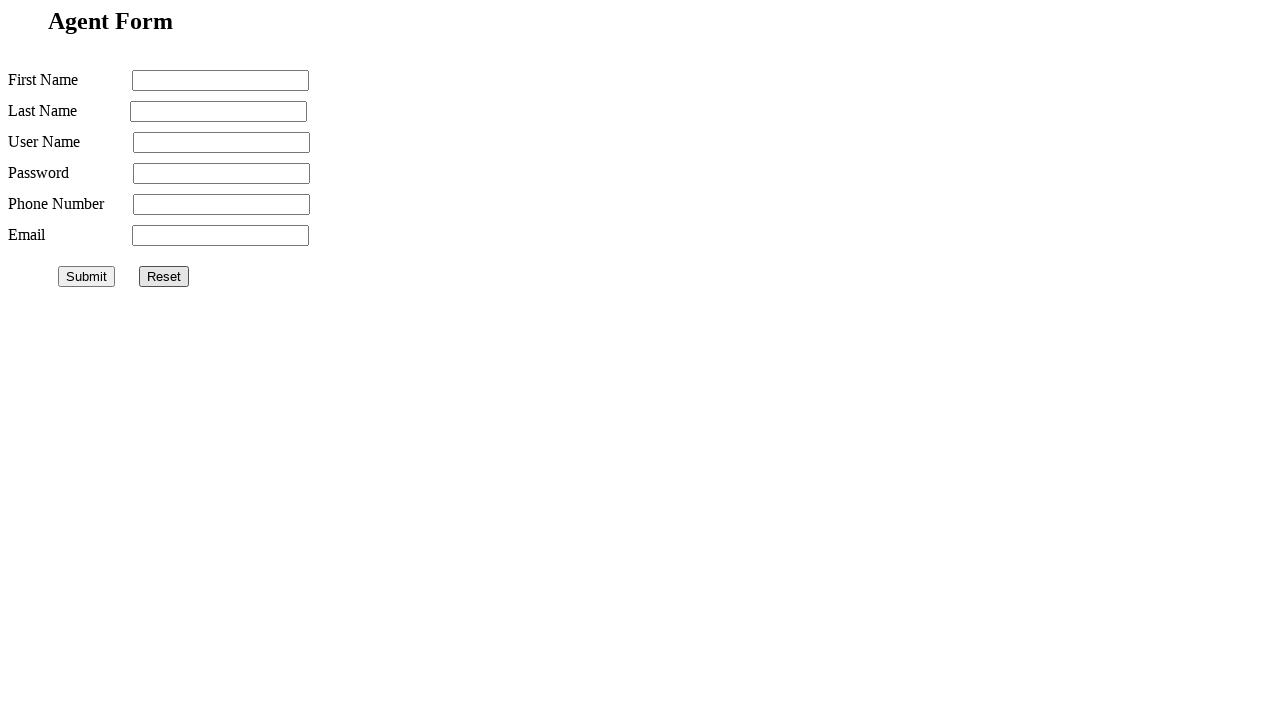

Filled first name field with 'Rahul' on input[name='firstname']
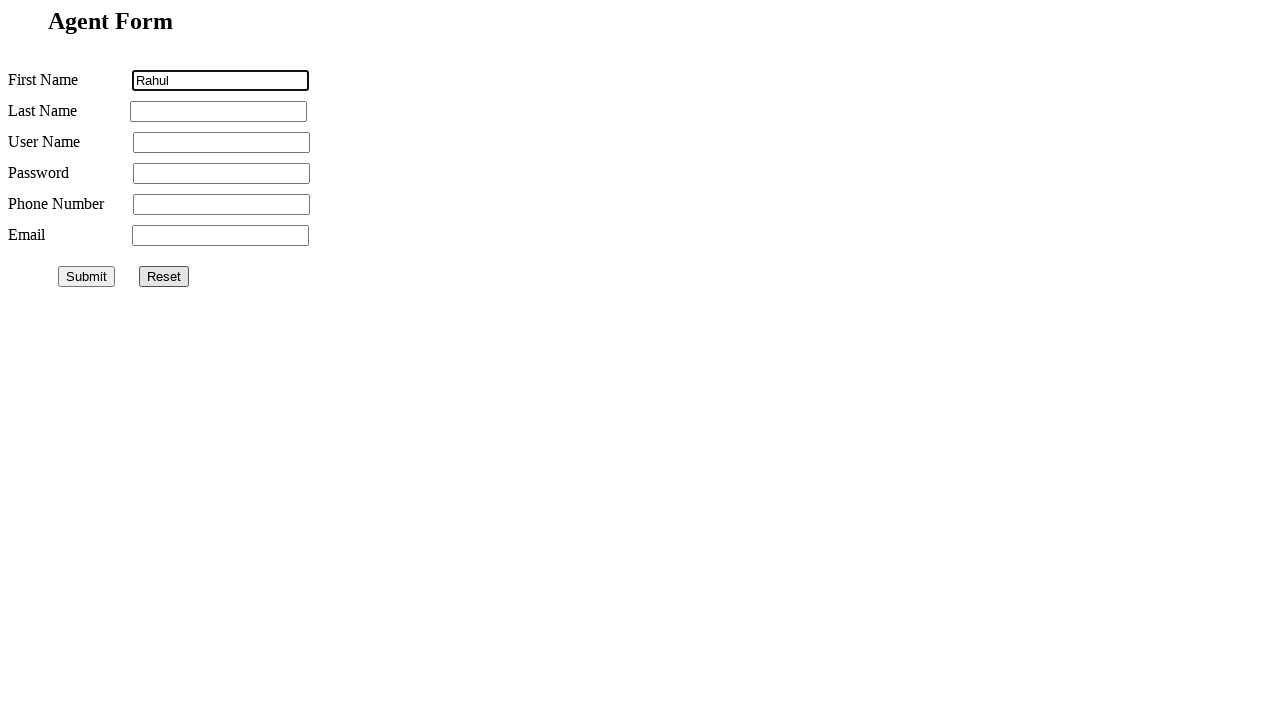

Filled last name field with 'Dravid' on input[name='lastname']
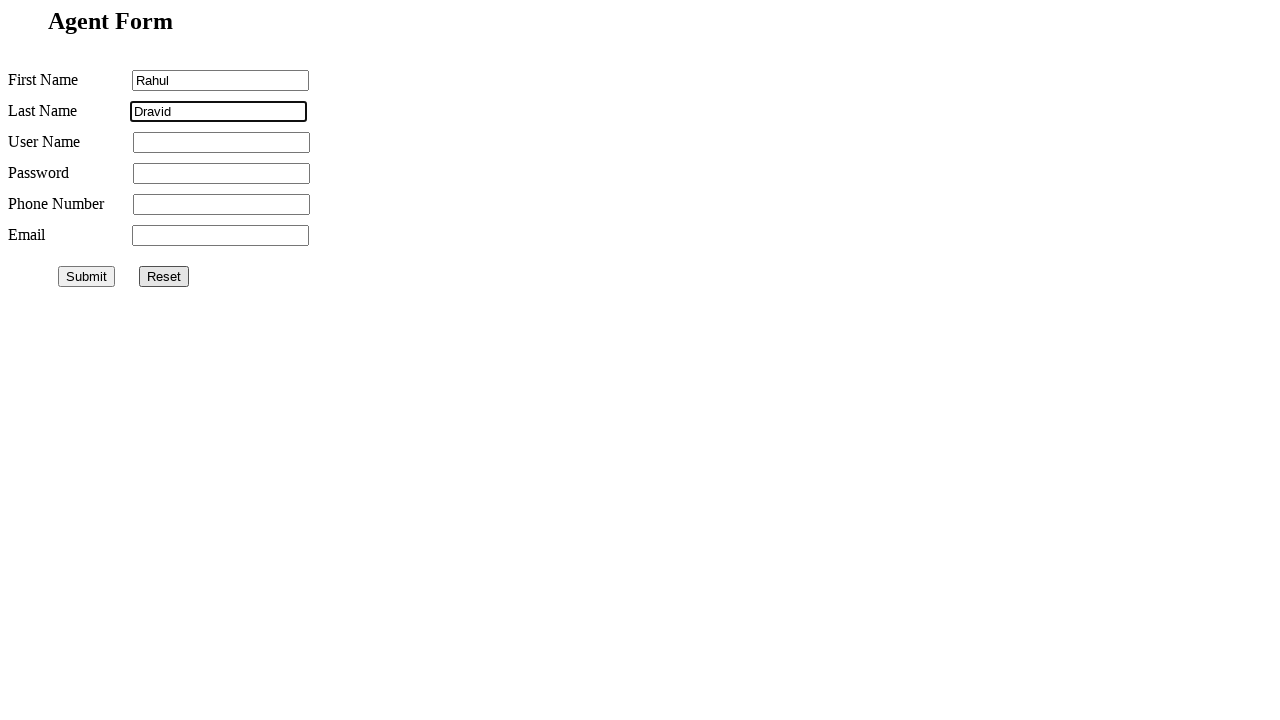

Filled username field with 'Rahul' on input[name='username']
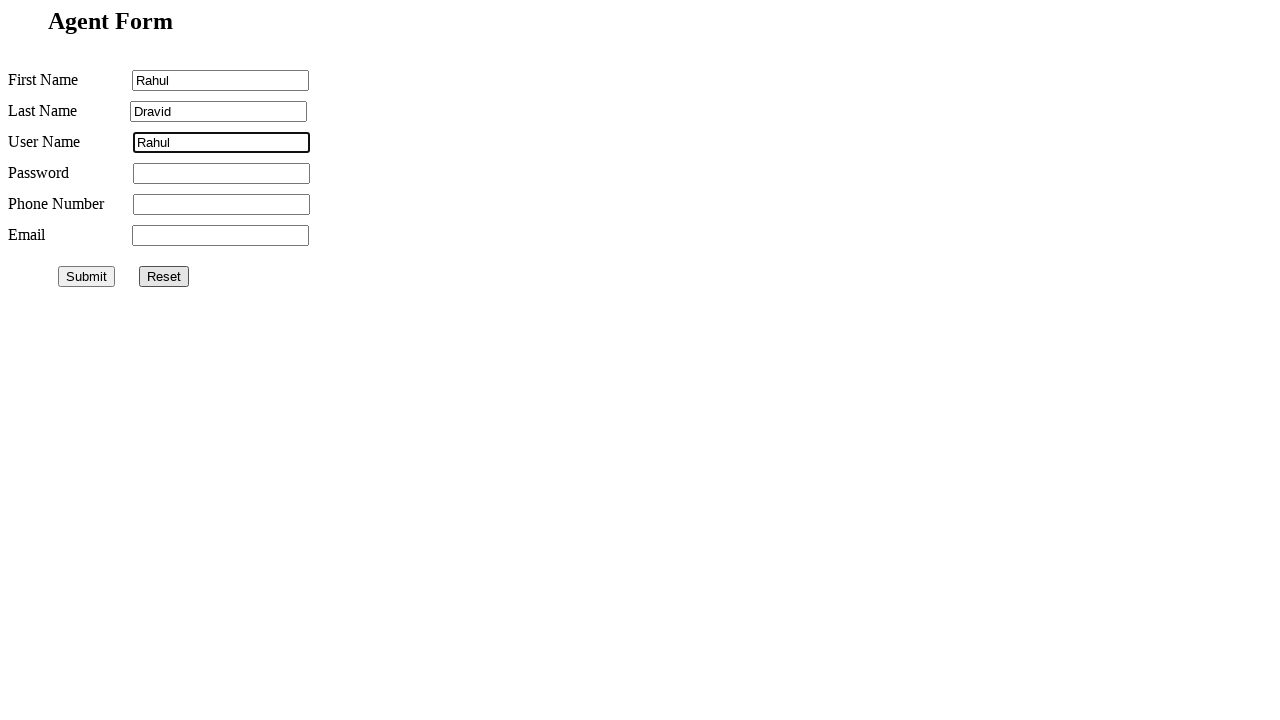

Filled password field with 'rahul@123' on input[name='password']
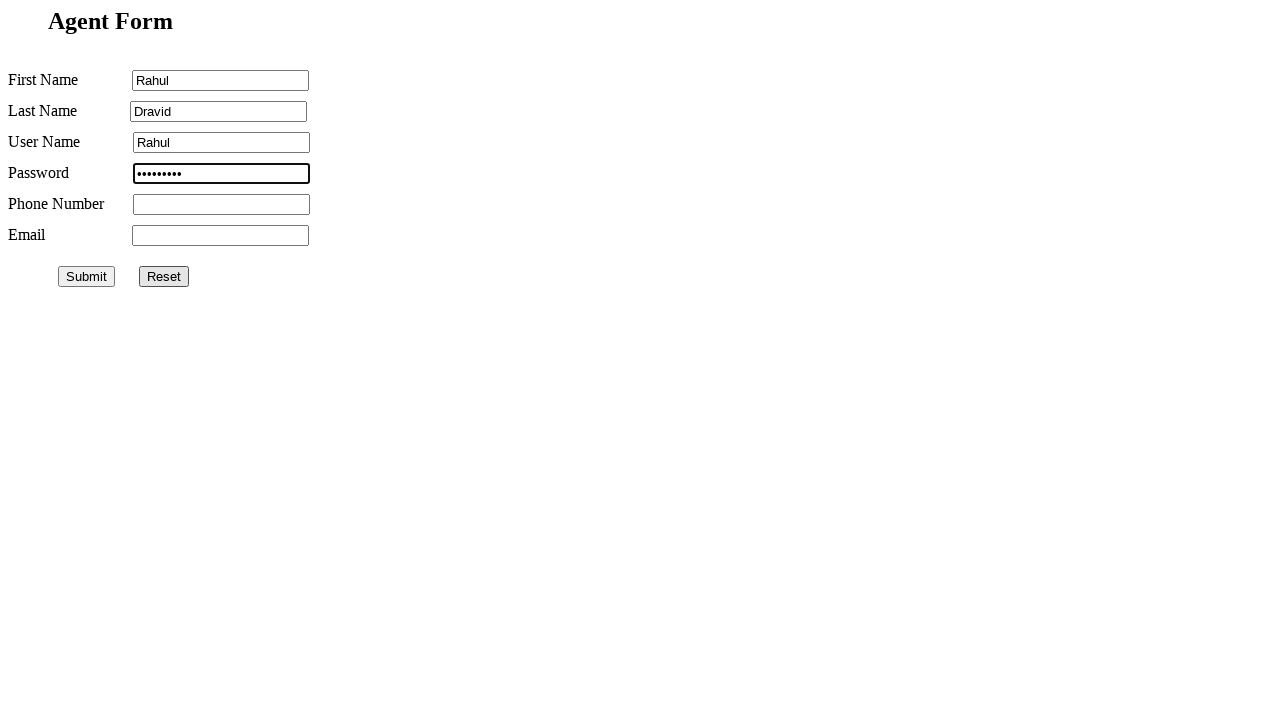

Filled phone number field with '6232126711' on input[name='phonenumber']
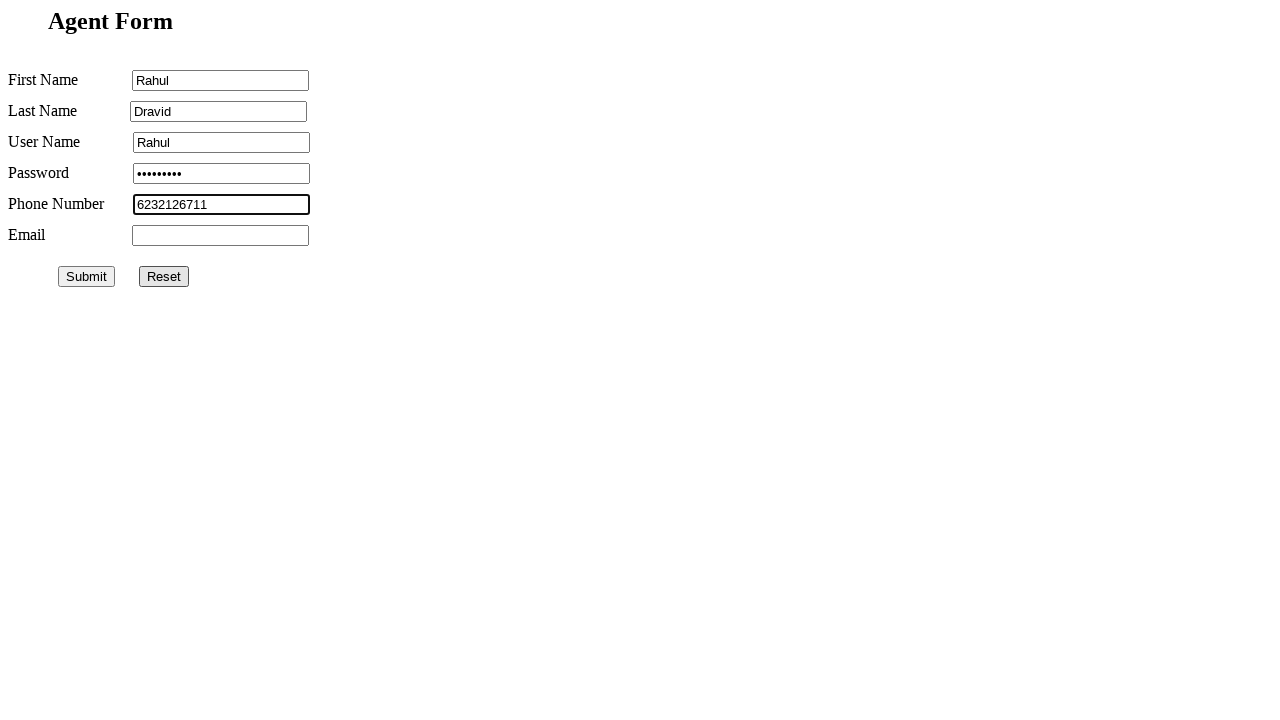

Filled email field with 'rahultest@gmail.com' on input[name='email']
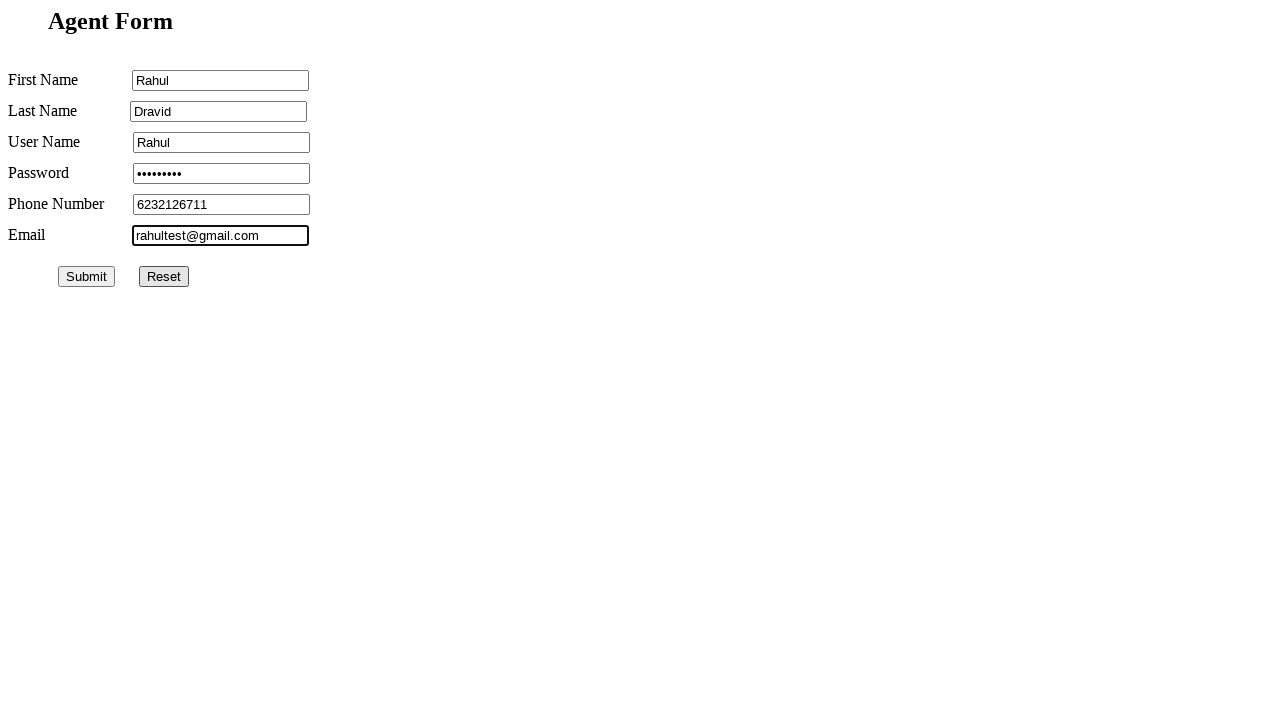

Clicked submit button to register agent at (86, 276) on #submit
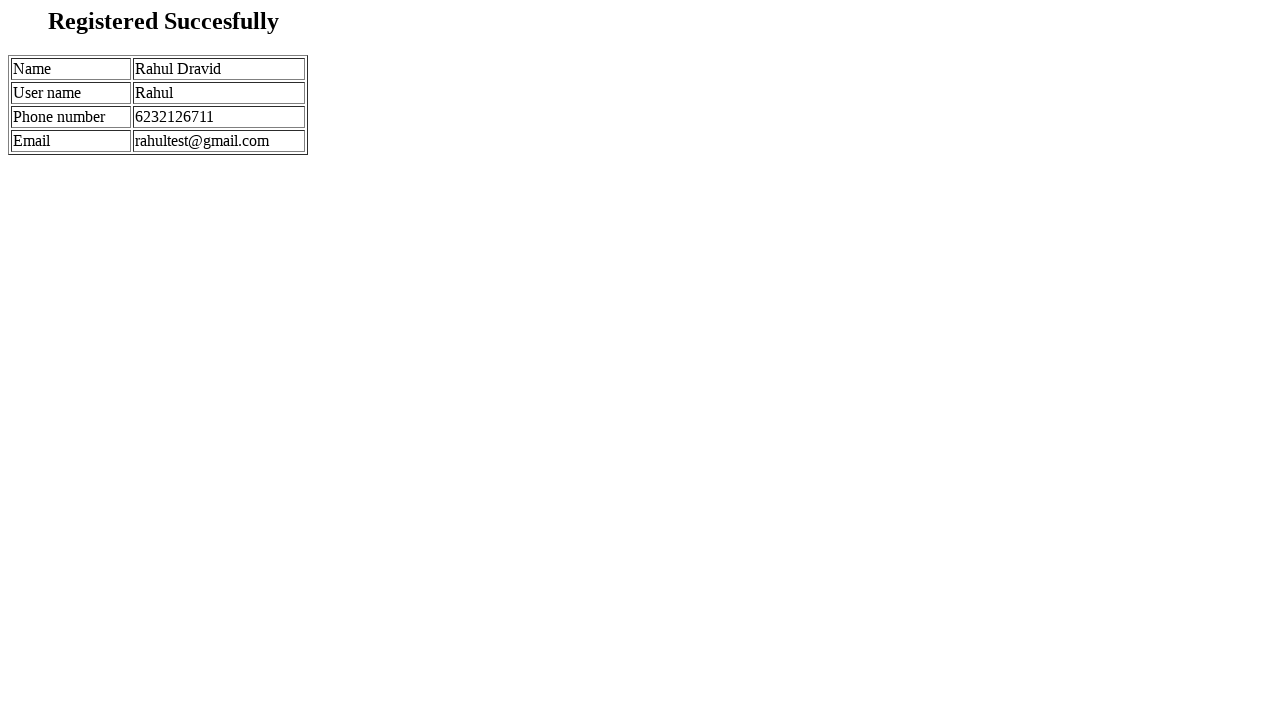

Waited 2 seconds for form submission to complete
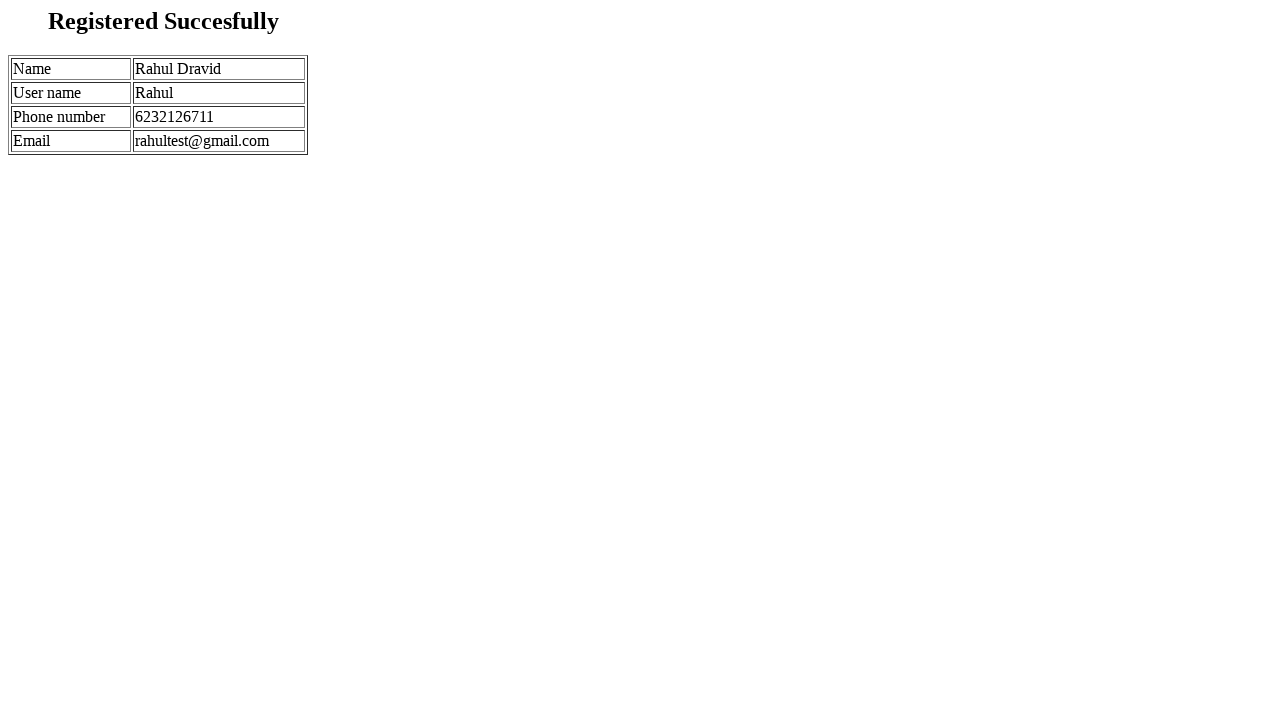

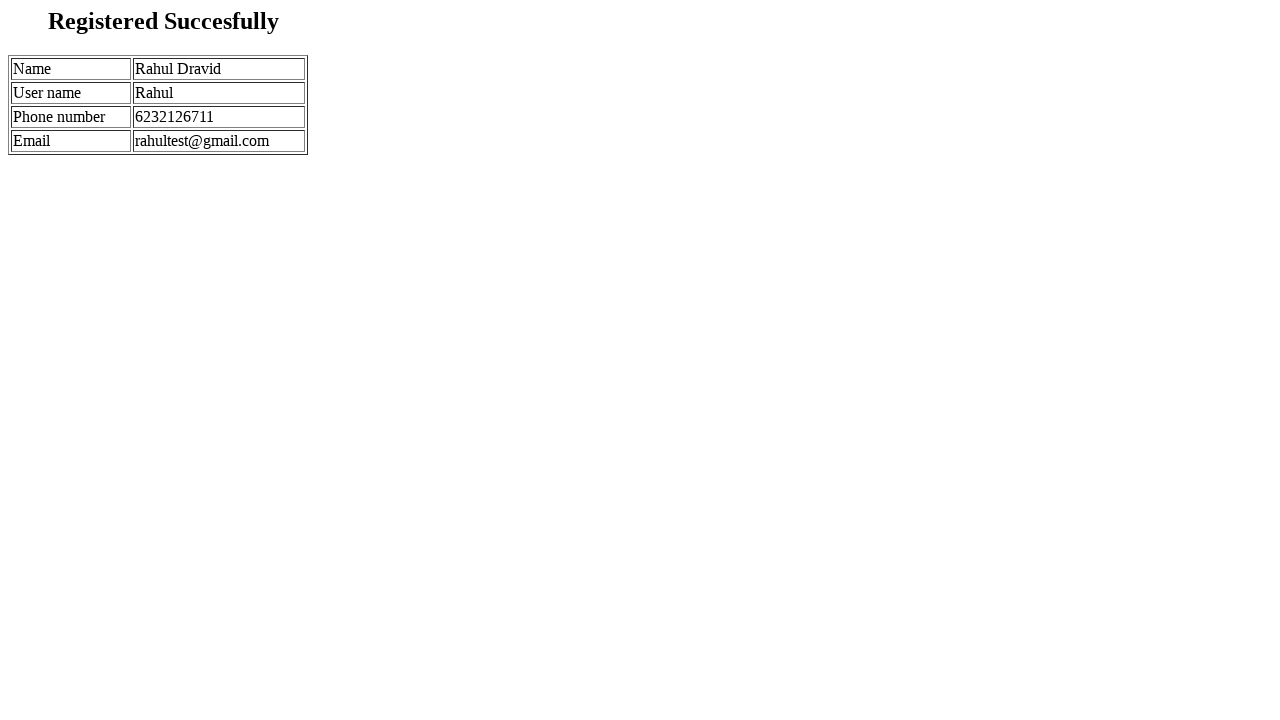